Fills out a practice form on DemoQA website including personal information fields like name, email, phone, and date of birth selection

Starting URL: https://demoqa.com/automation-practice-form

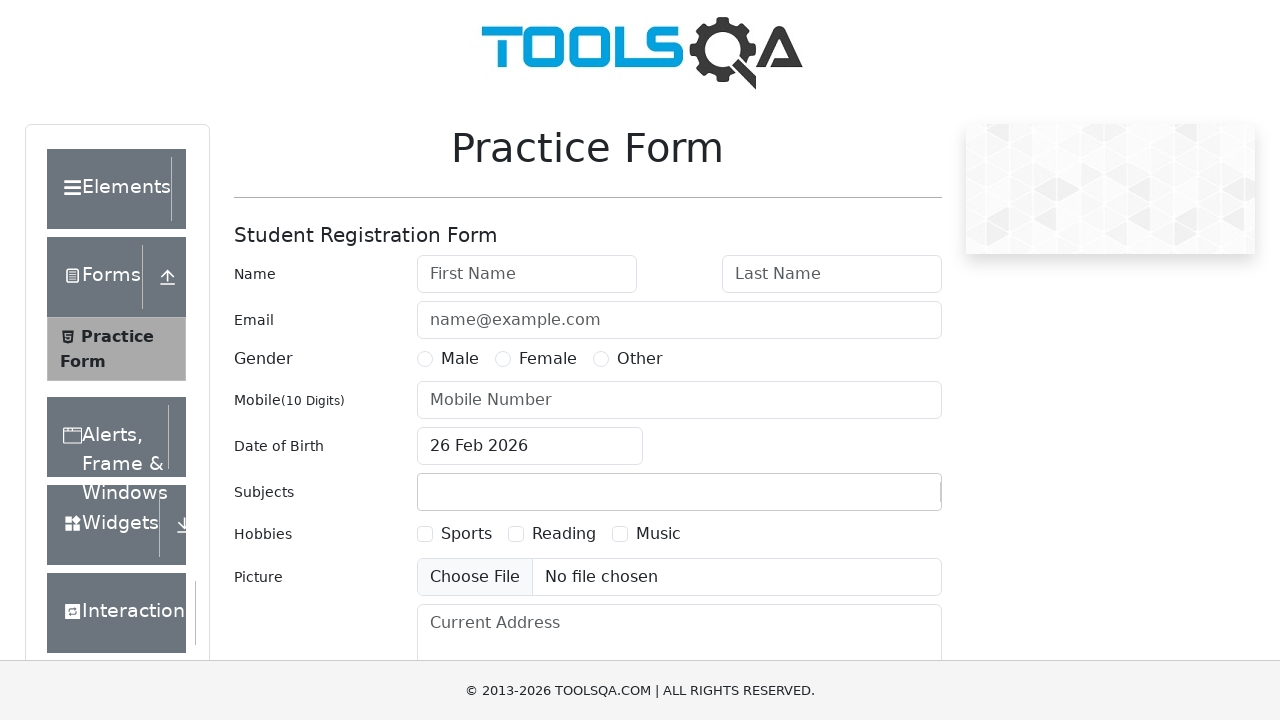

Filled first name field with 'Gayu' on #firstName
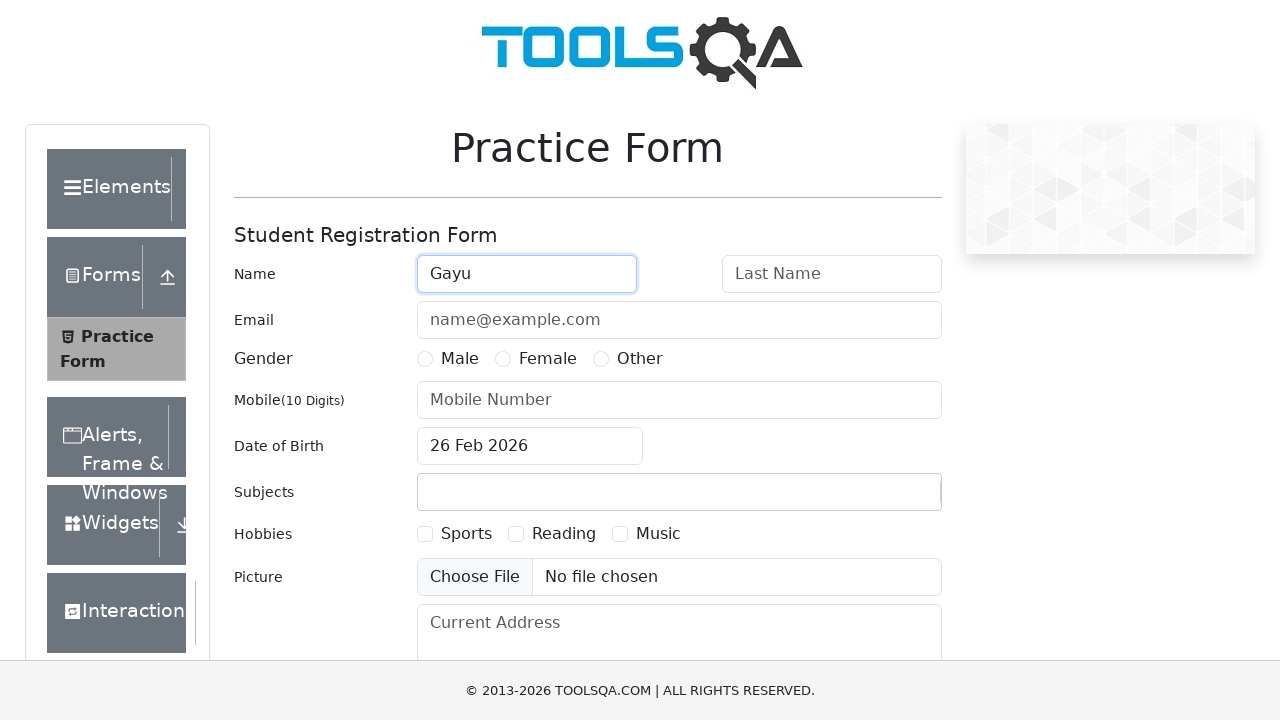

Filled last name field with 'Murugan' on #lastName
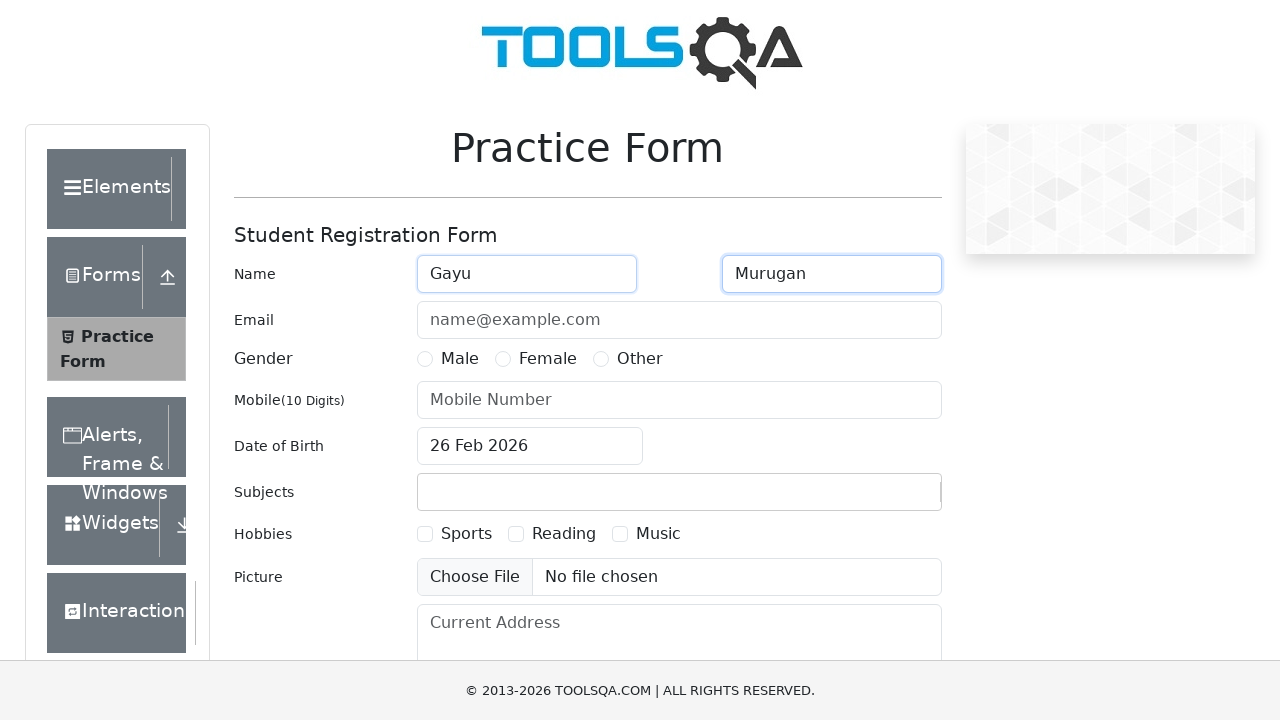

Filled email field with 'testuser2024@example.com' on #userEmail
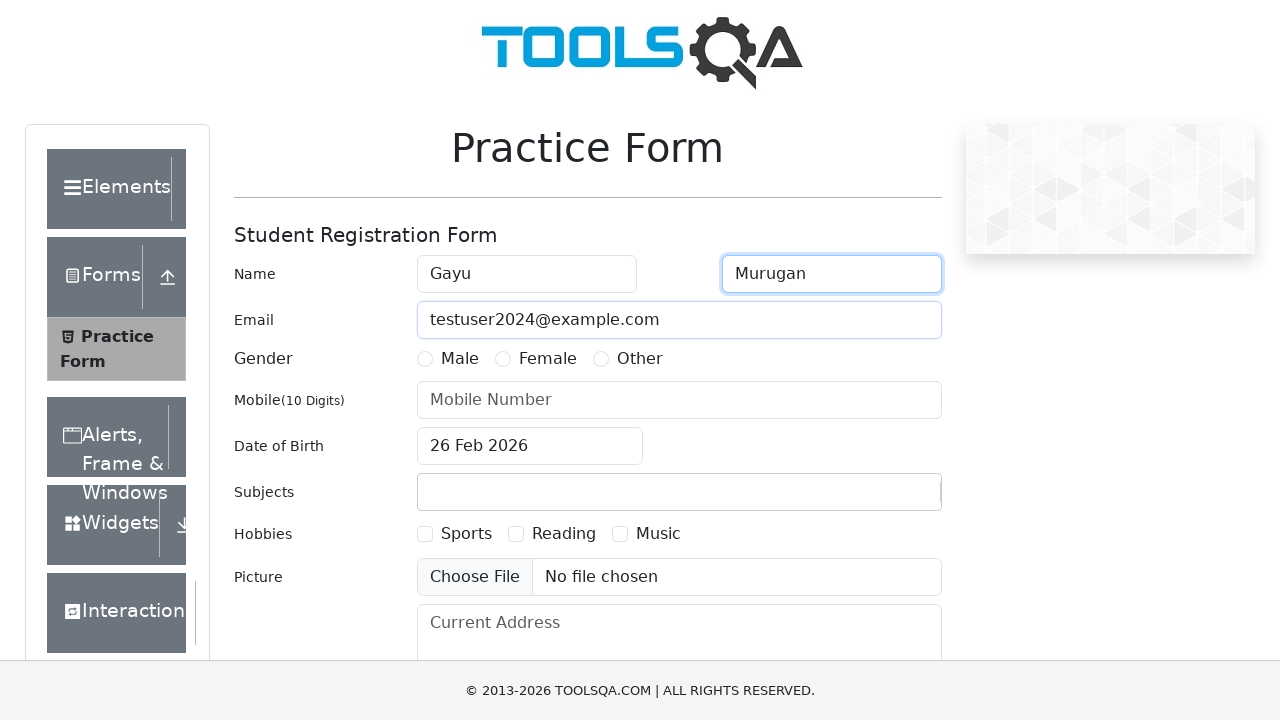

Filled phone number field with '9876543210' on #userNumber
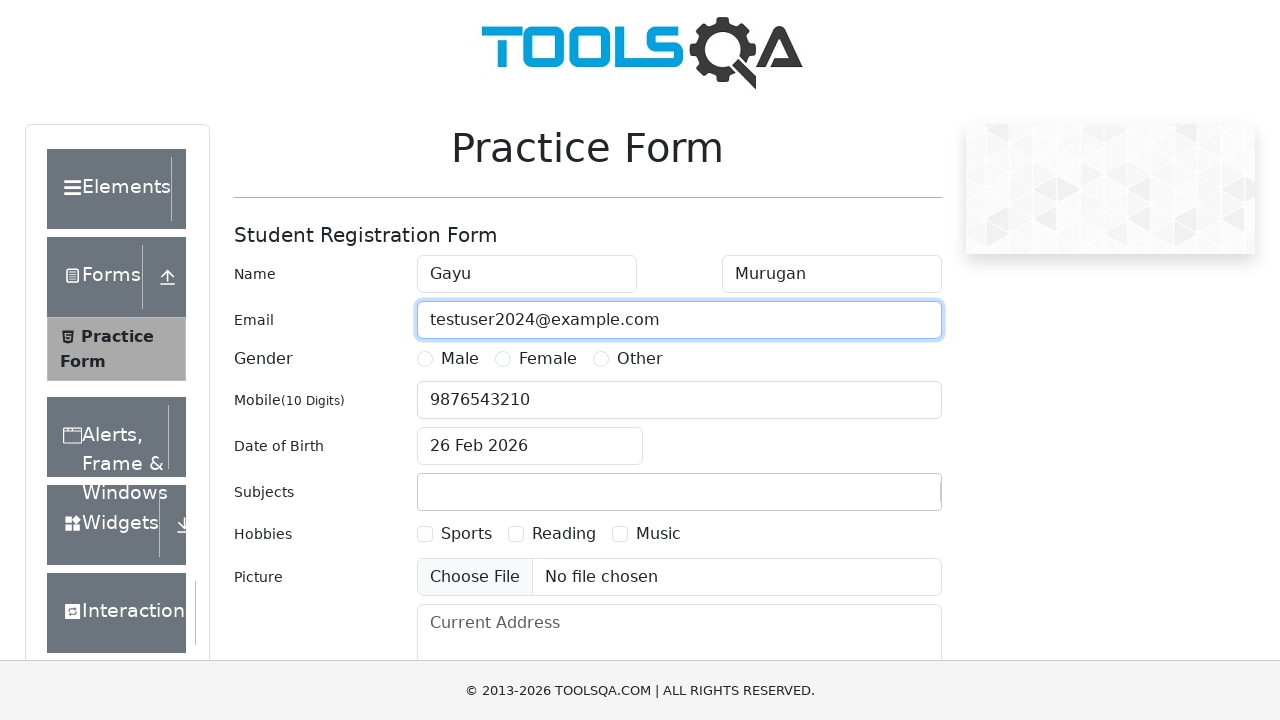

Clicked date of birth input to open date picker at (530, 446) on #dateOfBirthInput
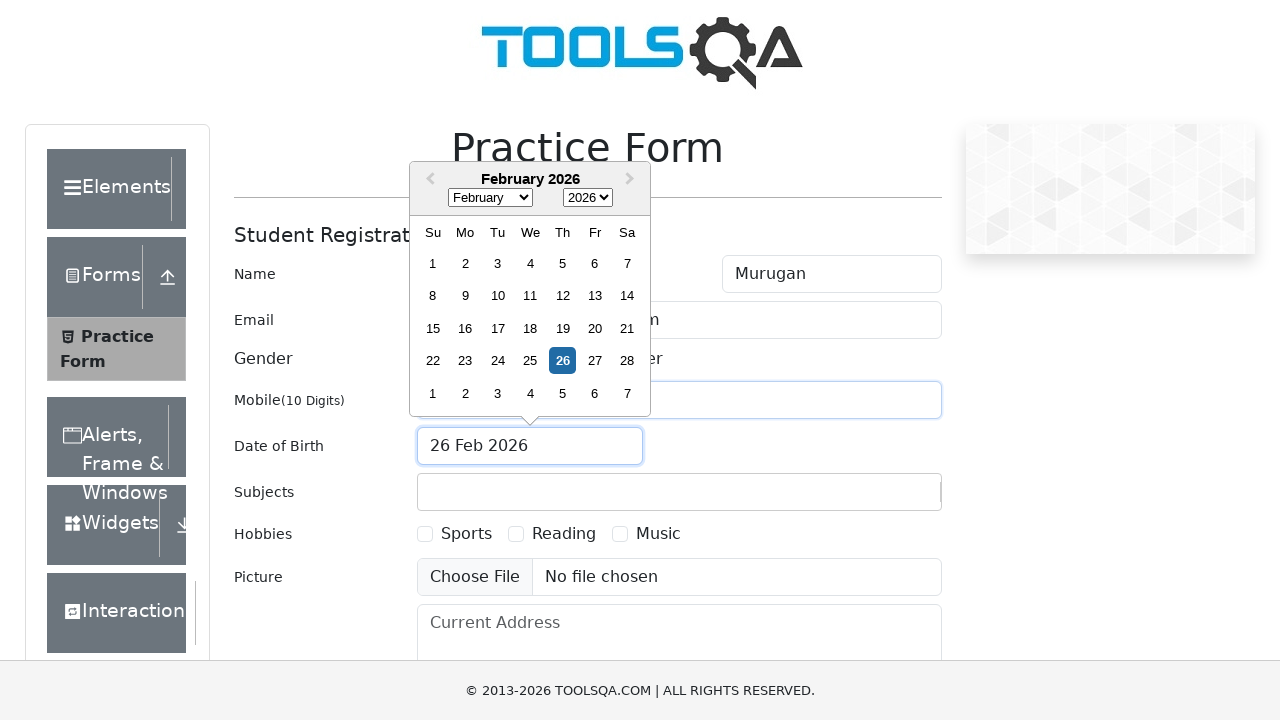

Selected month 5 (June) from date picker dropdown on .react-datepicker__month-select
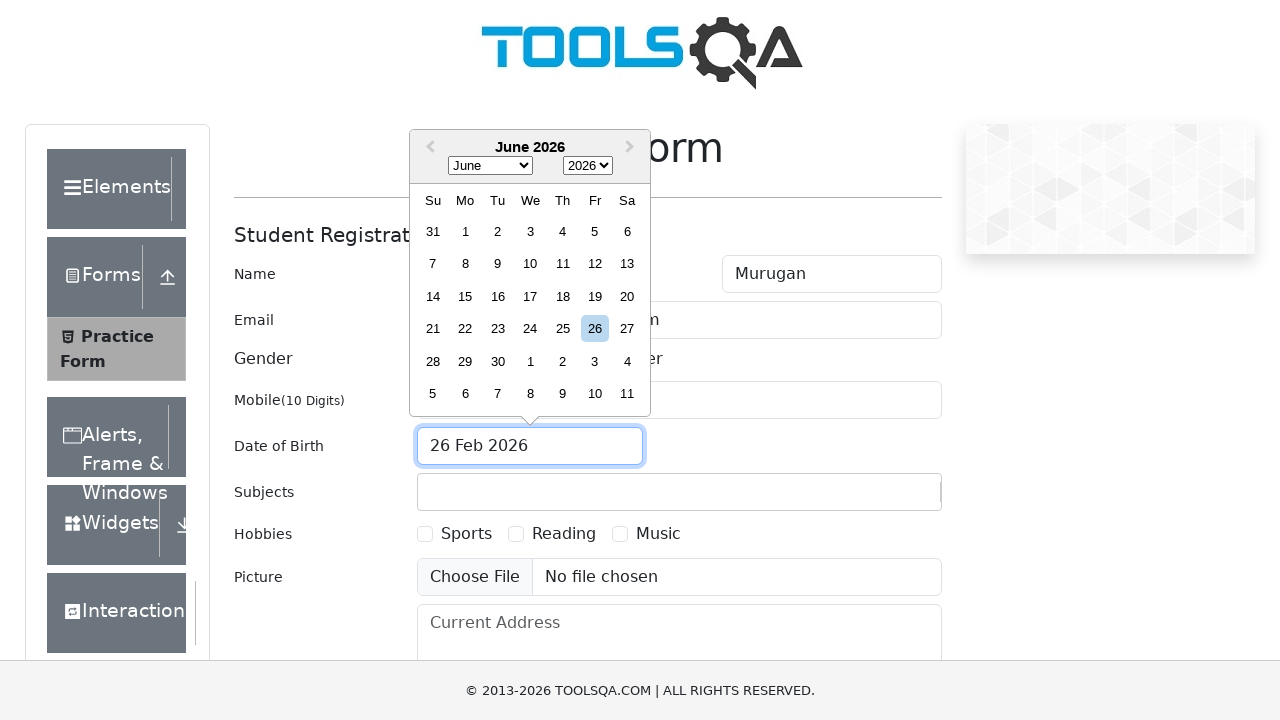

Selected year 1997 from date picker dropdown on .react-datepicker__year-select
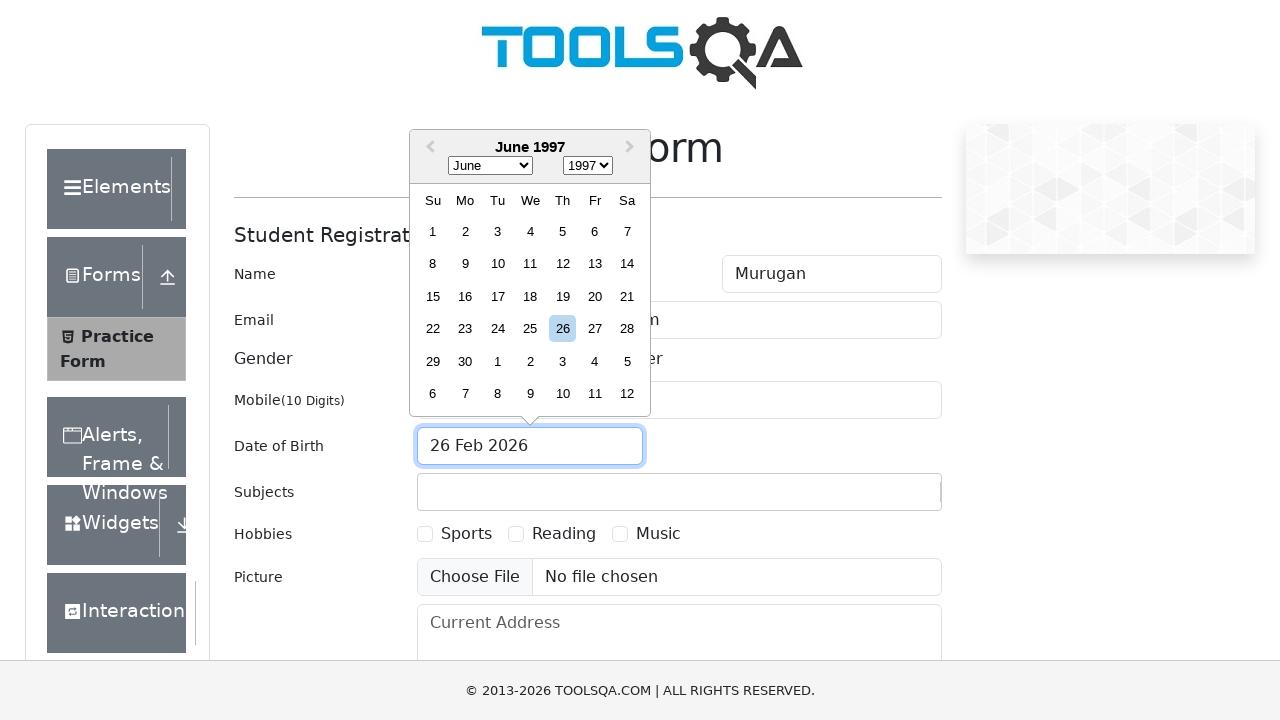

Selected the 17th day from the date picker calendar at (498, 296) on xpath=//div[contains(@class, 'react-datepicker__day') and text()='17']
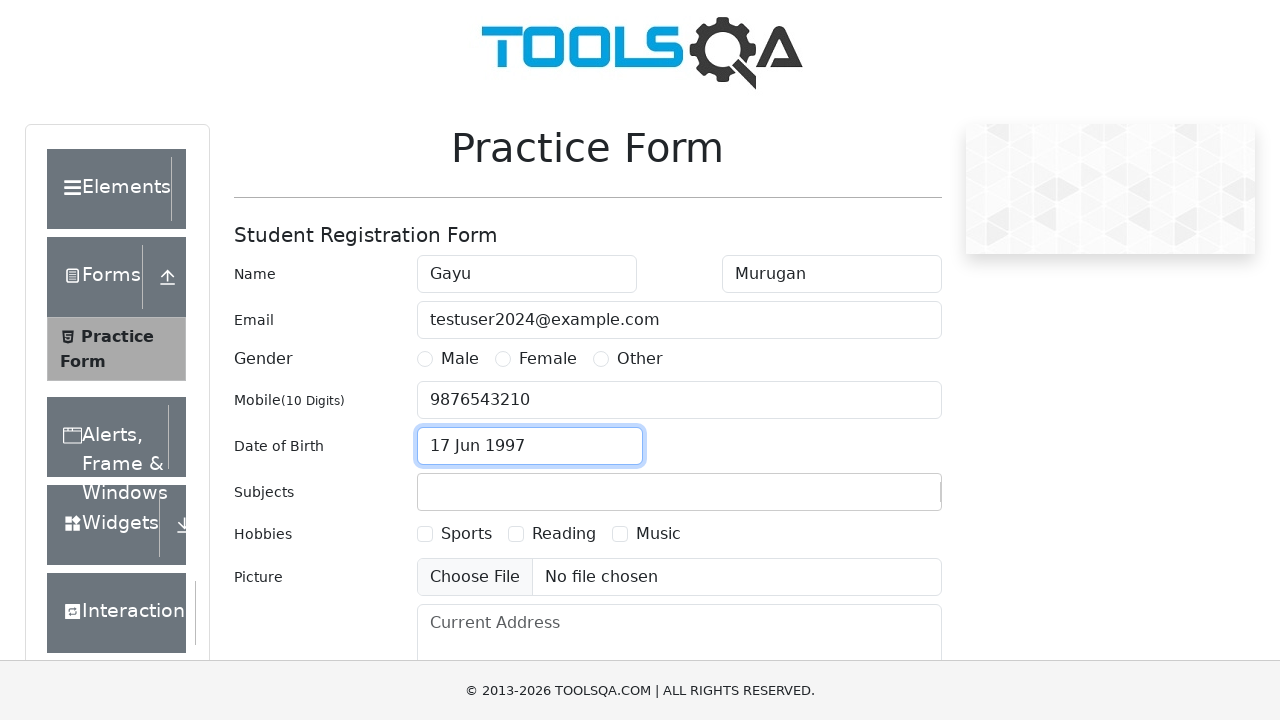

Filled subjects field with 'English' on #subjectsContainer input
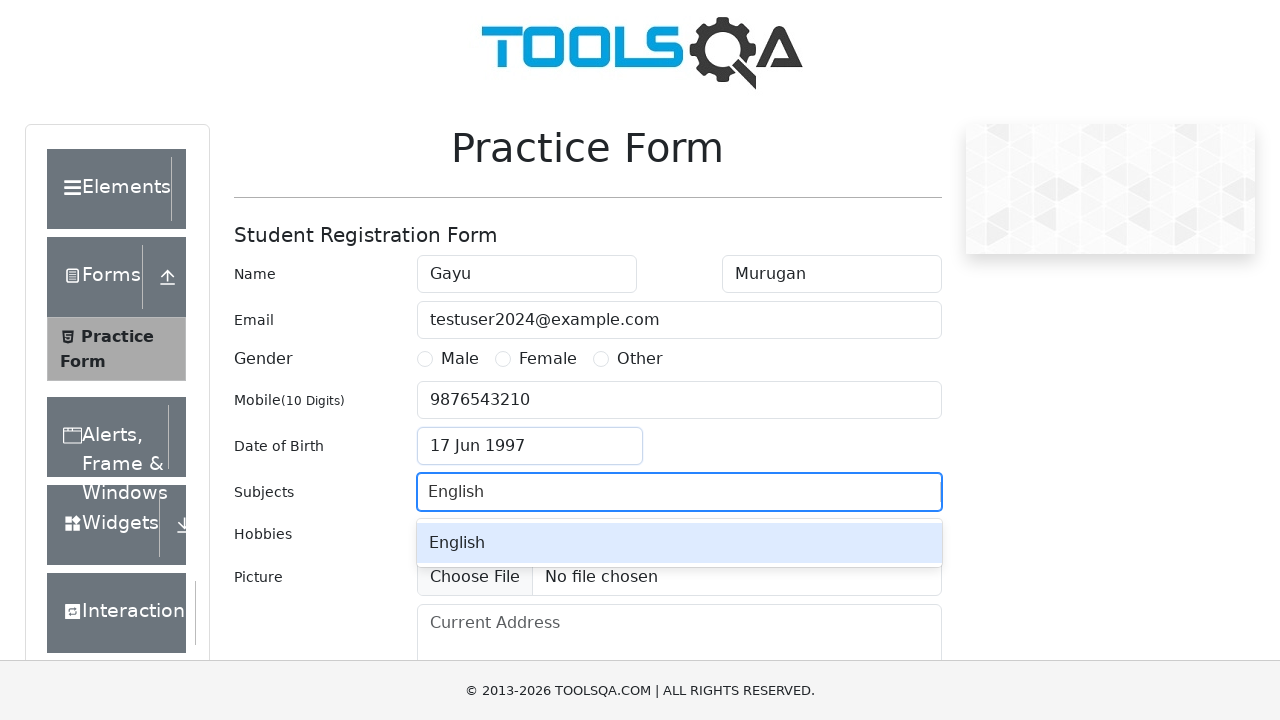

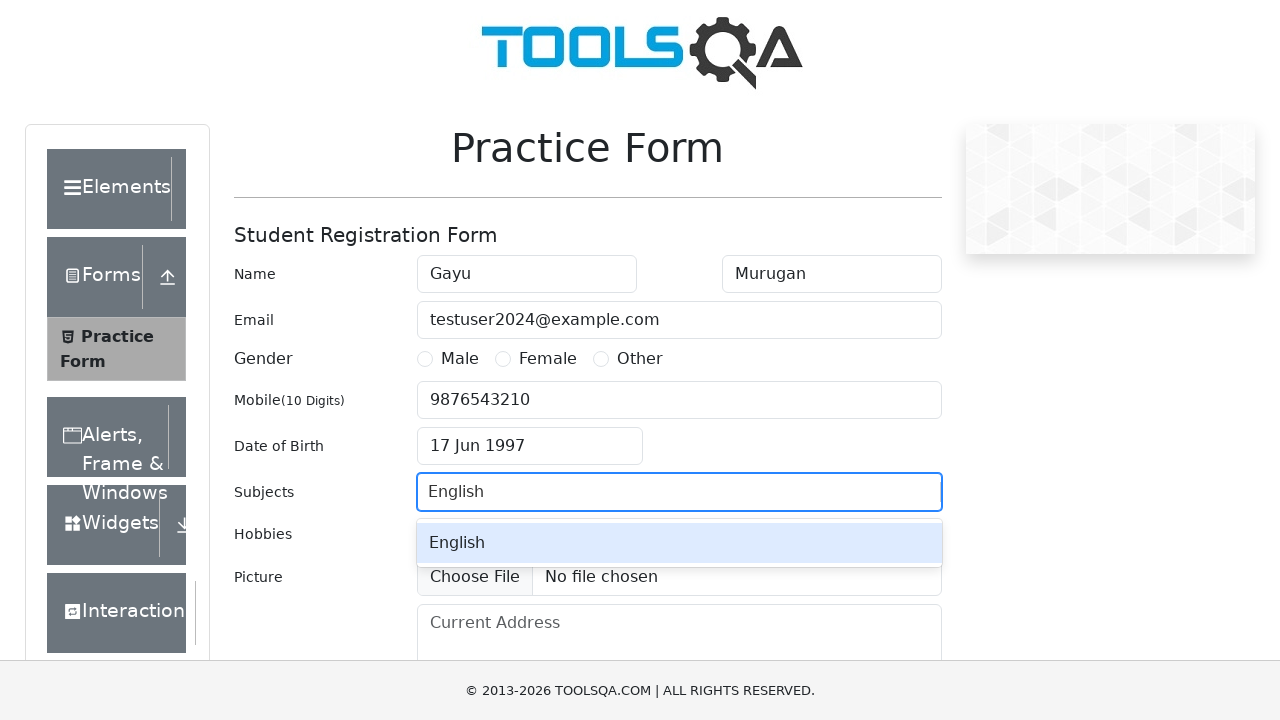